Tests the calculator's division functionality by entering two numbers and verifying the quotient result

Starting URL: https://testpages.eviltester.com/styled/calculator

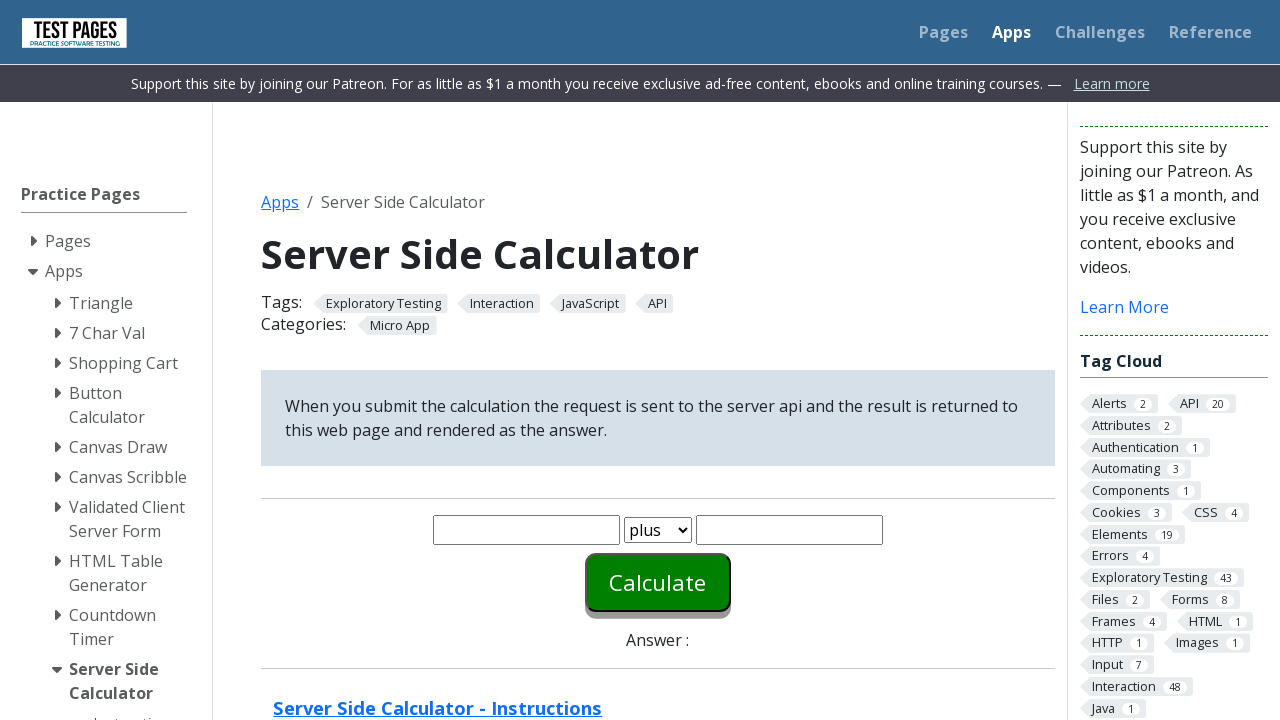

Filled first number field with '5' on #number1
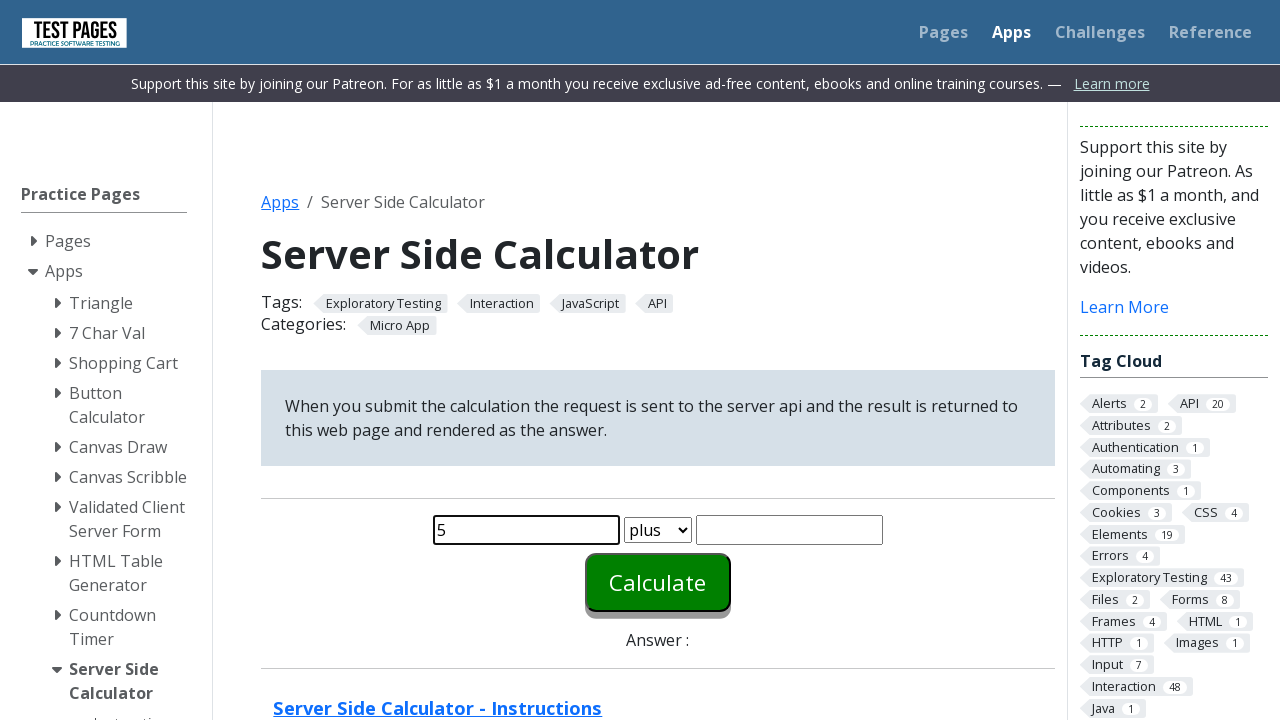

Filled second number field with '2' on #number2
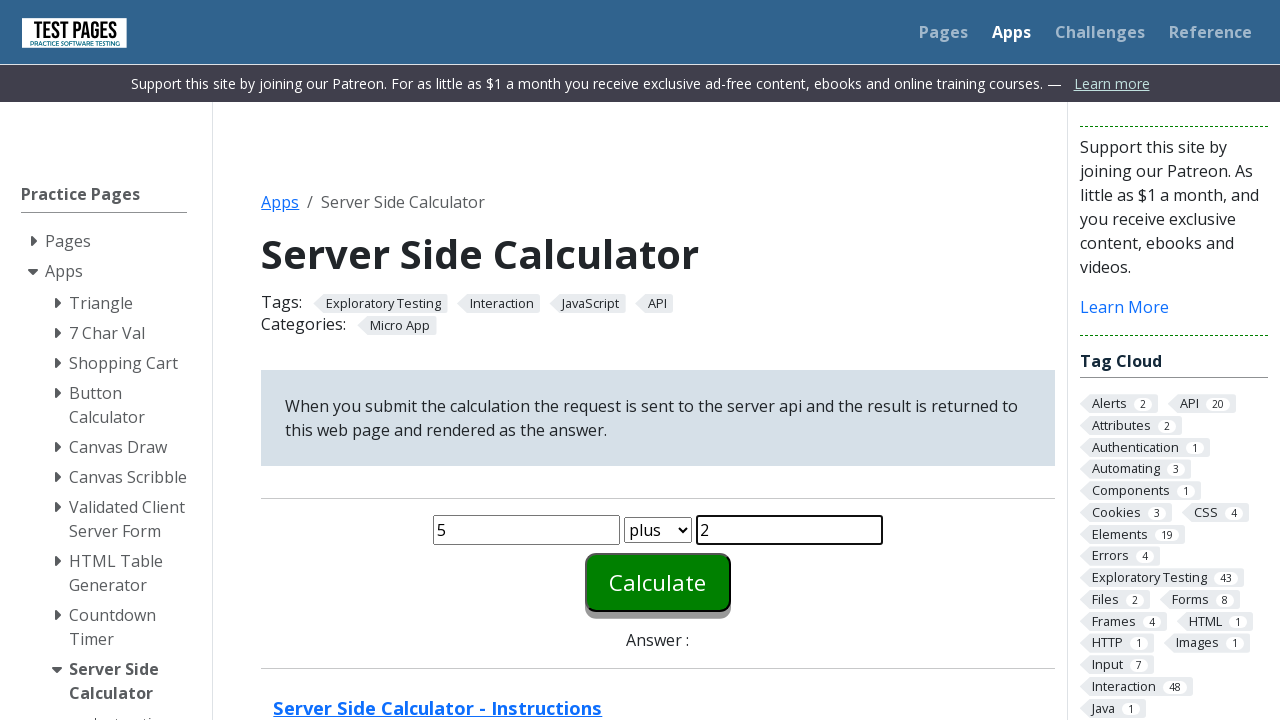

Selected division operation from function dropdown on #function
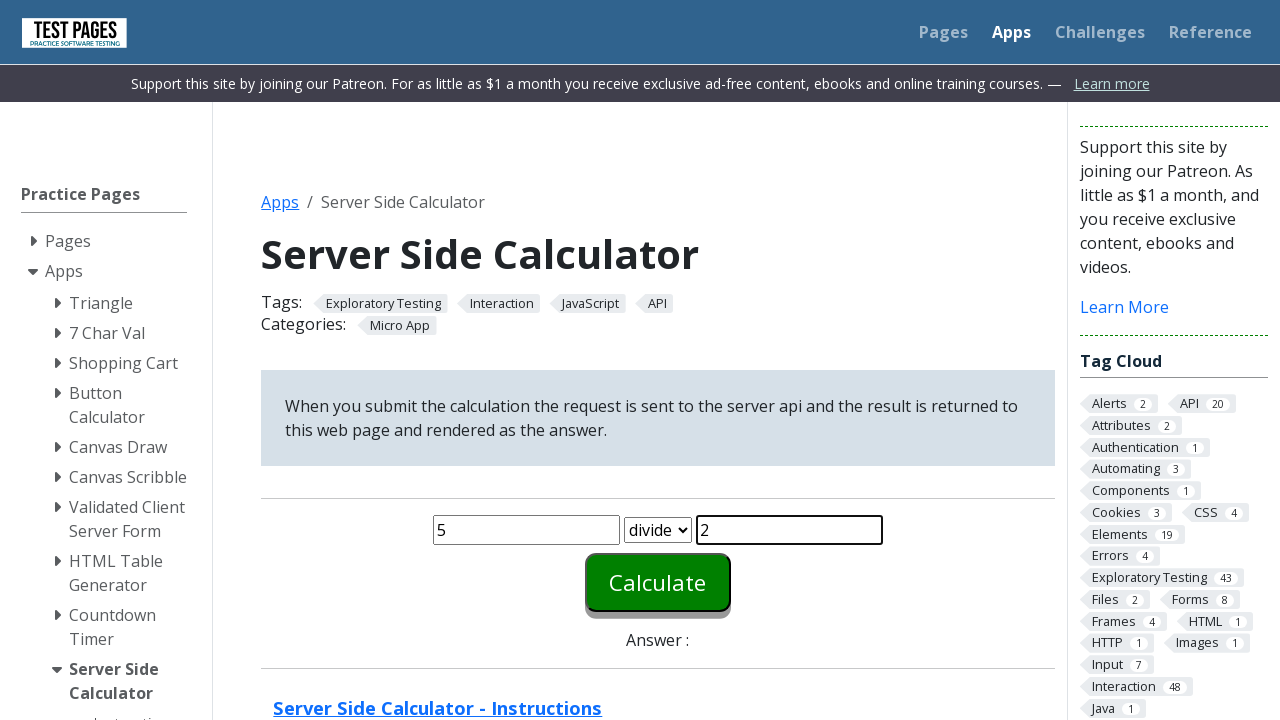

Clicked calculate button at (658, 582) on #calculate
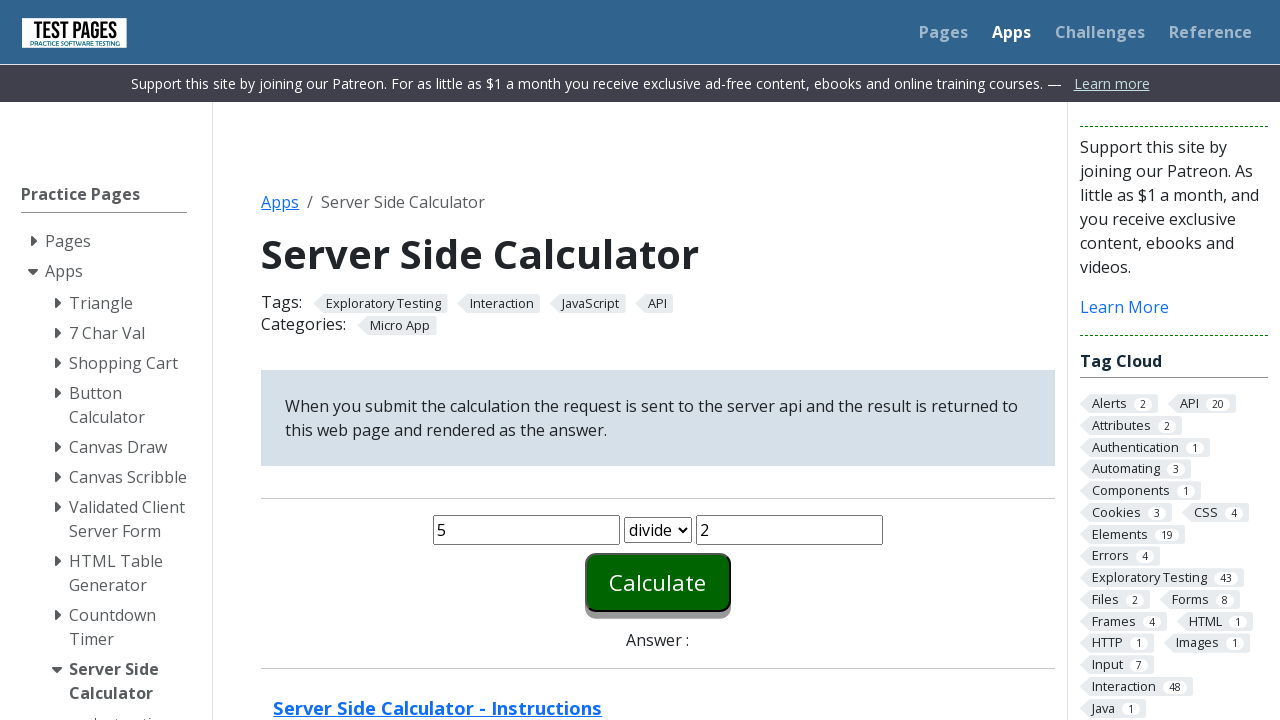

Retrieved result from answer field: 2.5
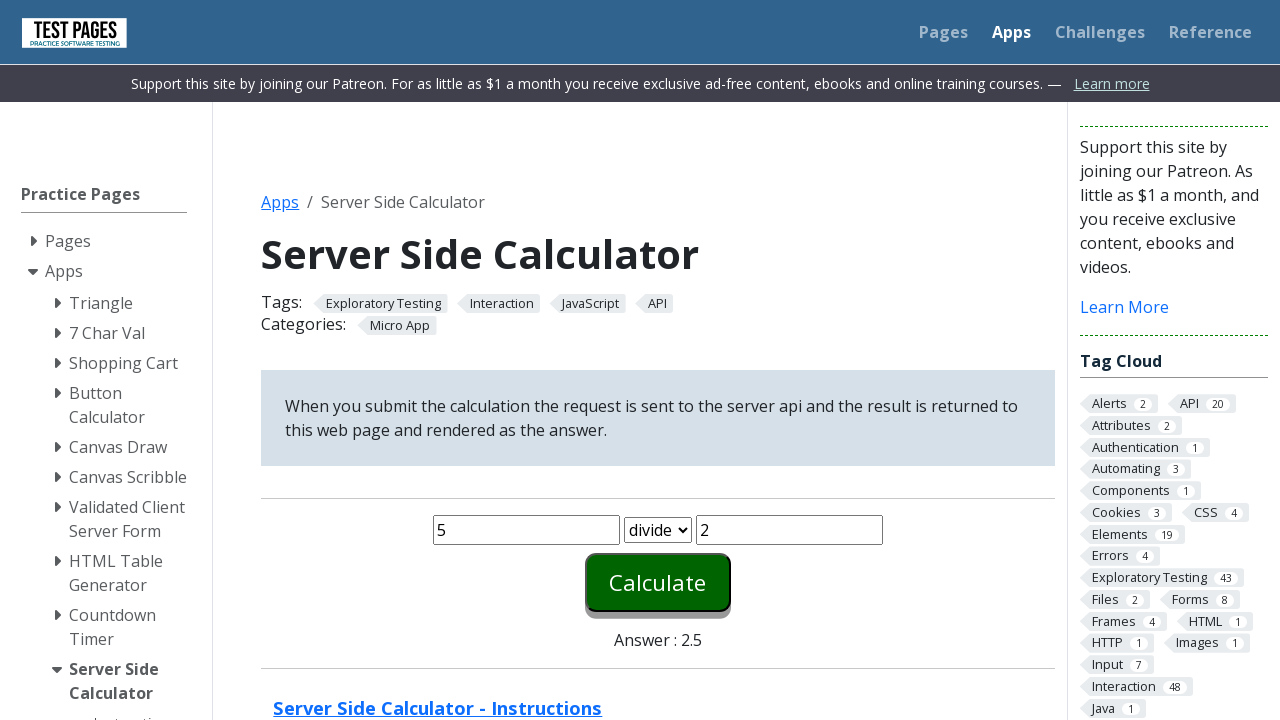

Verified quotient result equals 2.5
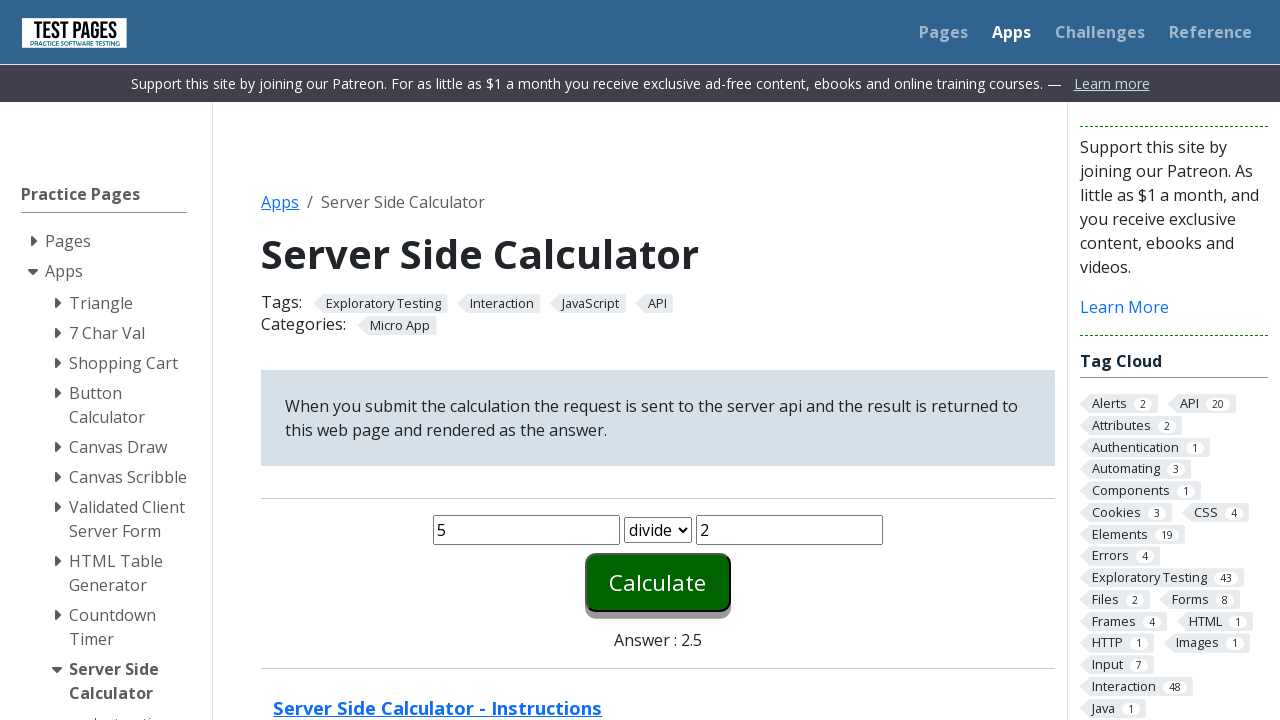

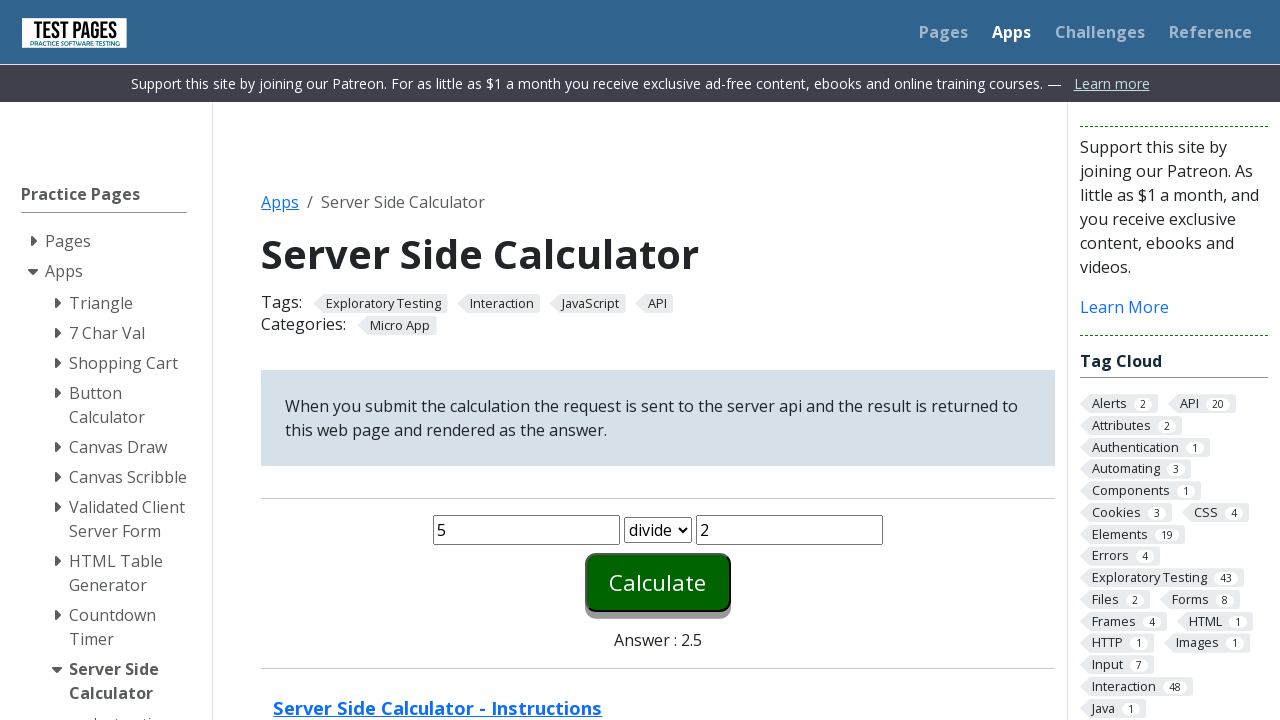